Tests drag and drop functionality on jQuery UI by navigating to the droppable demo page, switching to the demo iframe, and dragging an element onto a drop target.

Starting URL: https://jqueryui.com/slider/

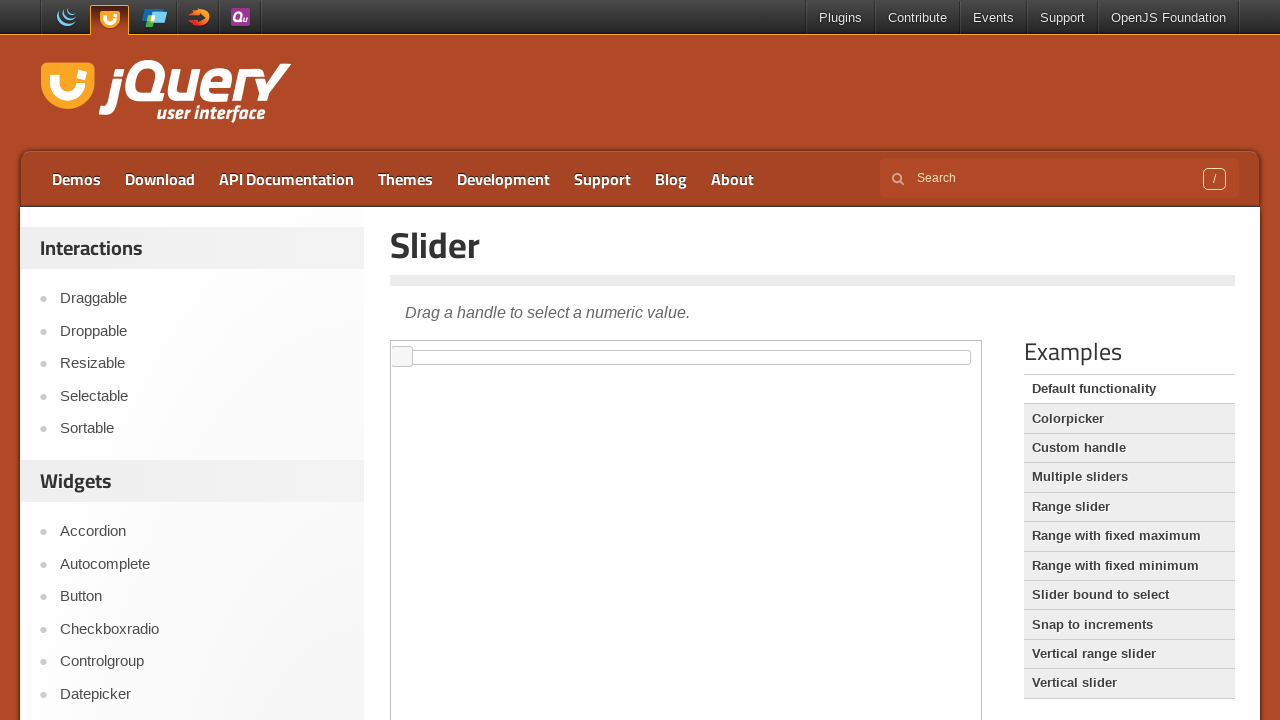

Clicked link to navigate to droppable demo page at (202, 331) on a[href='https://jqueryui.com/droppable/']
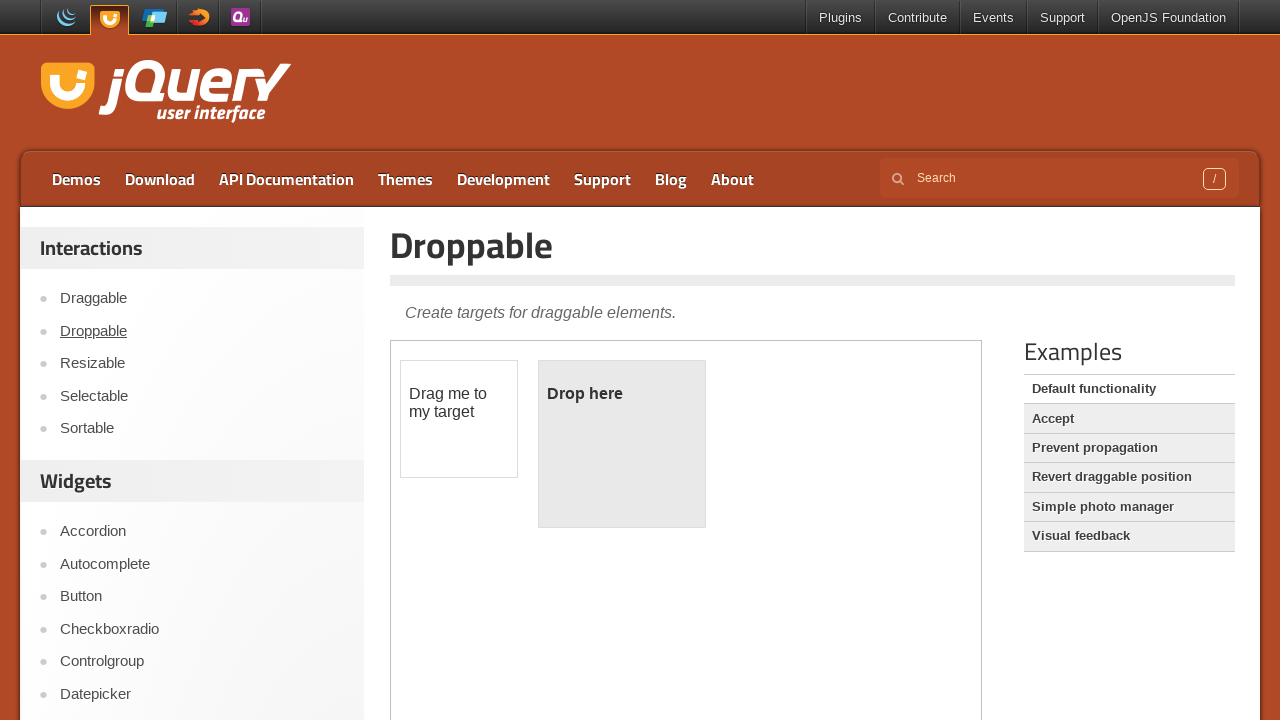

Located demo iframe
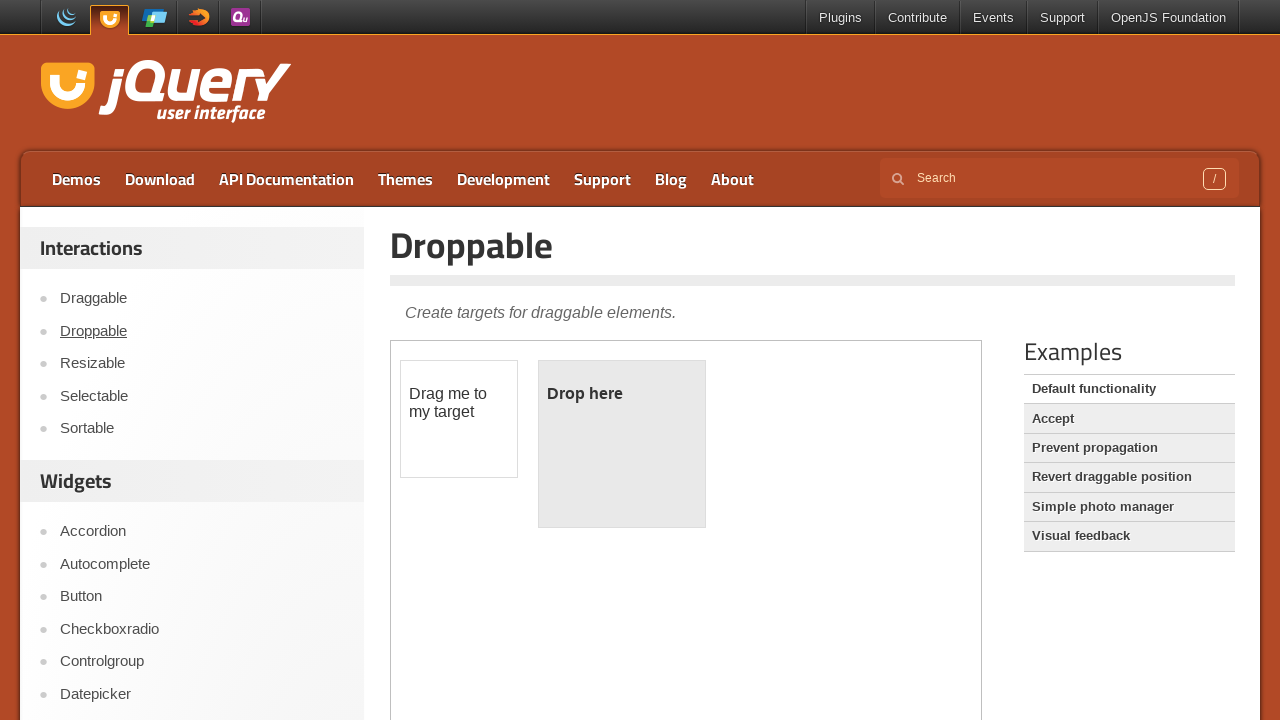

Located draggable element in iframe
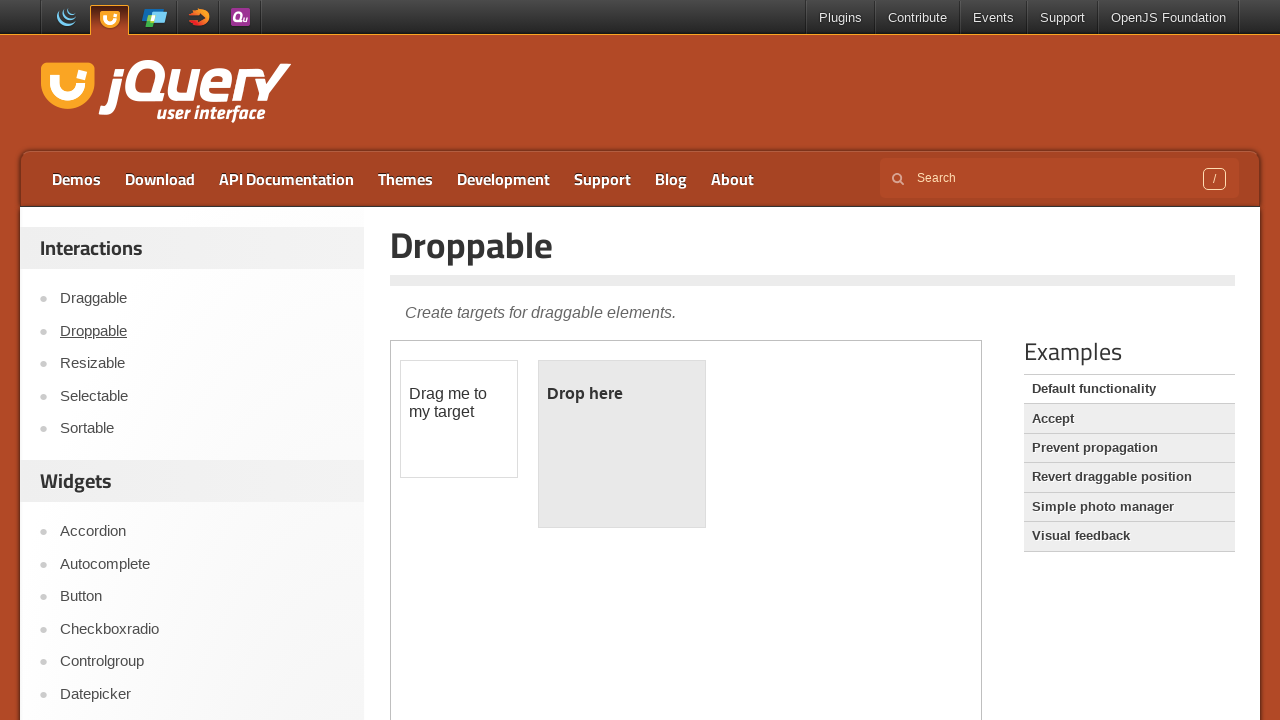

Located droppable element in iframe
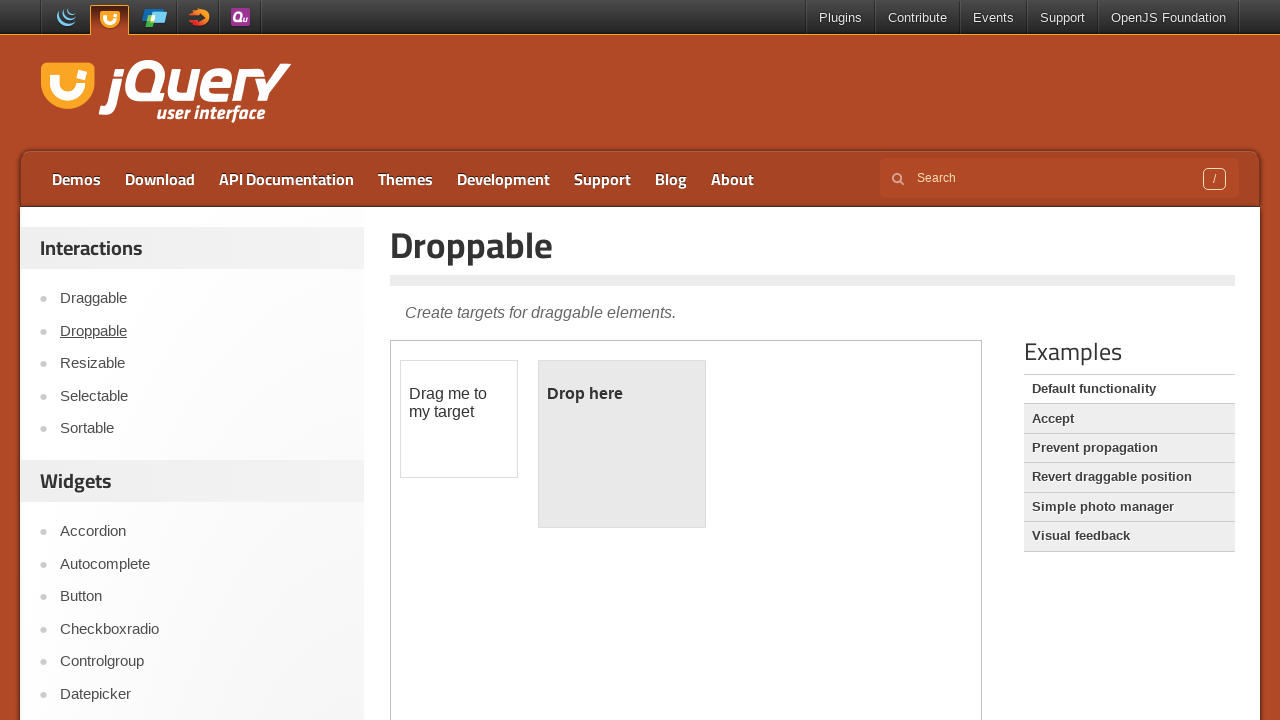

Dragged draggable element onto droppable target at (622, 444)
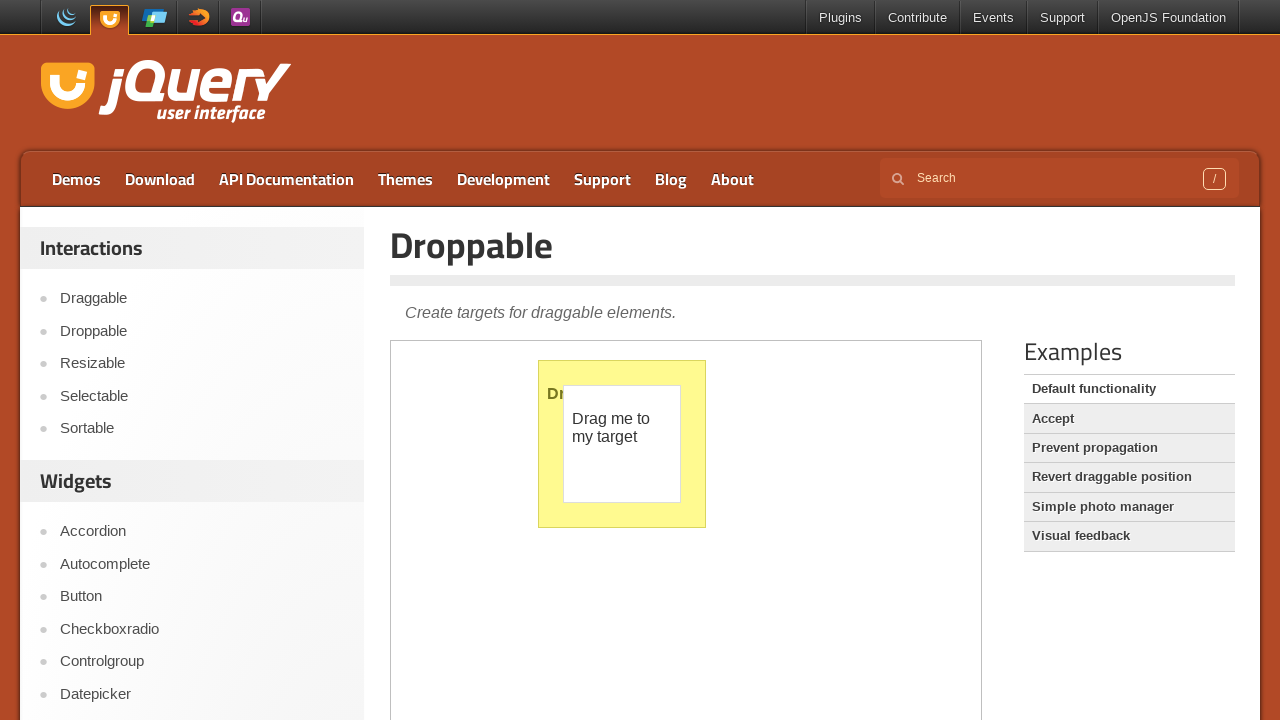

Waited for drag and drop action to complete
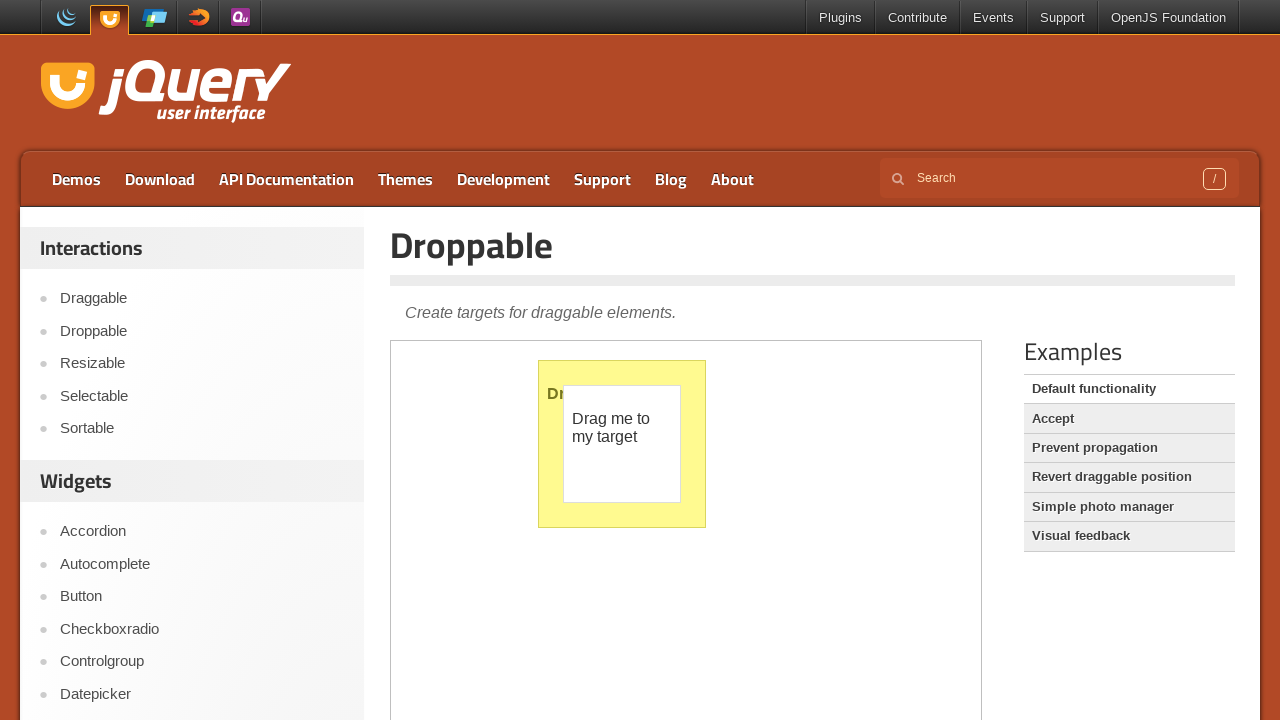

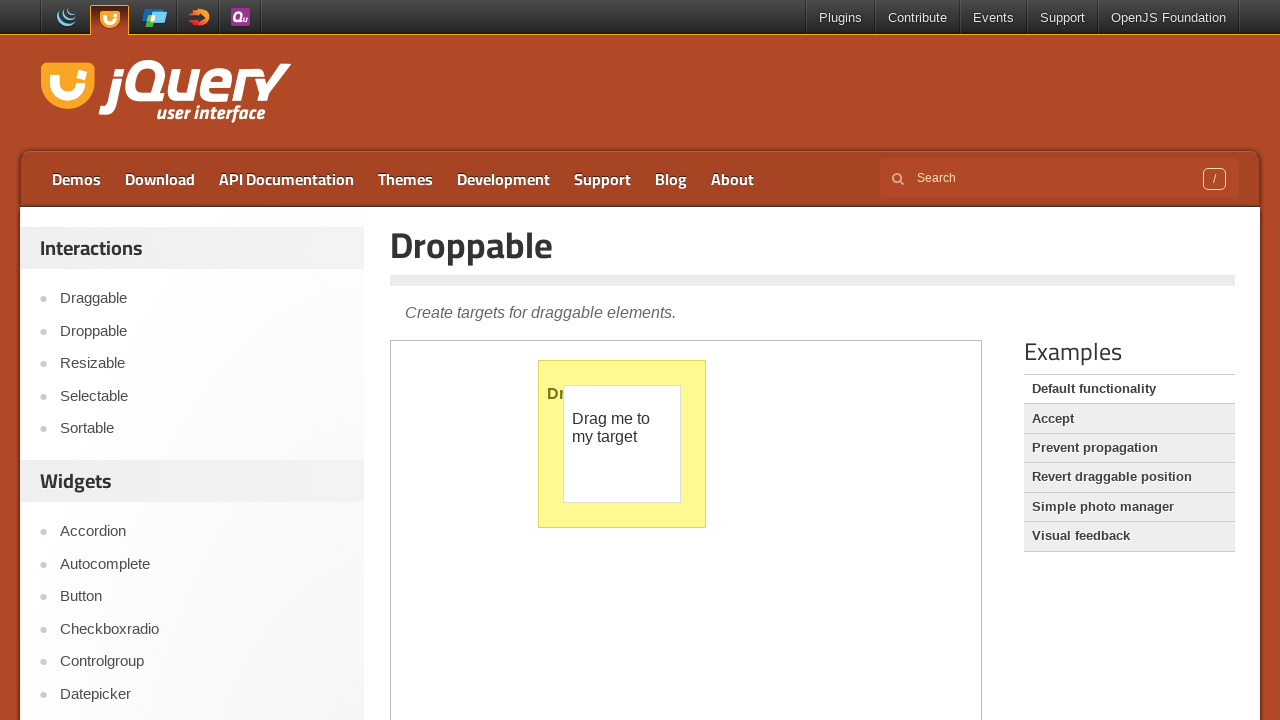